Tests checkbox functionality by selecting the first two checkboxes on the automation practice page

Starting URL: https://rahulshettyacademy.com/AutomationPractice/

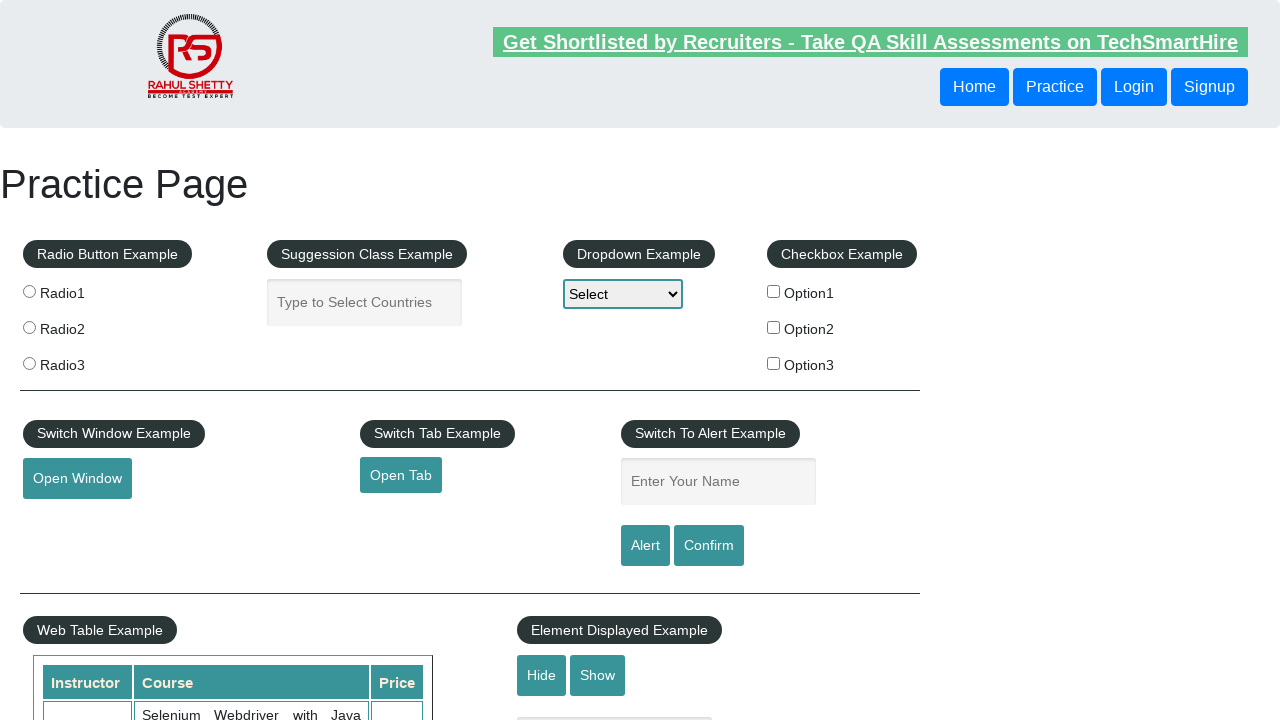

Retrieved all checkboxes from the automation practice page
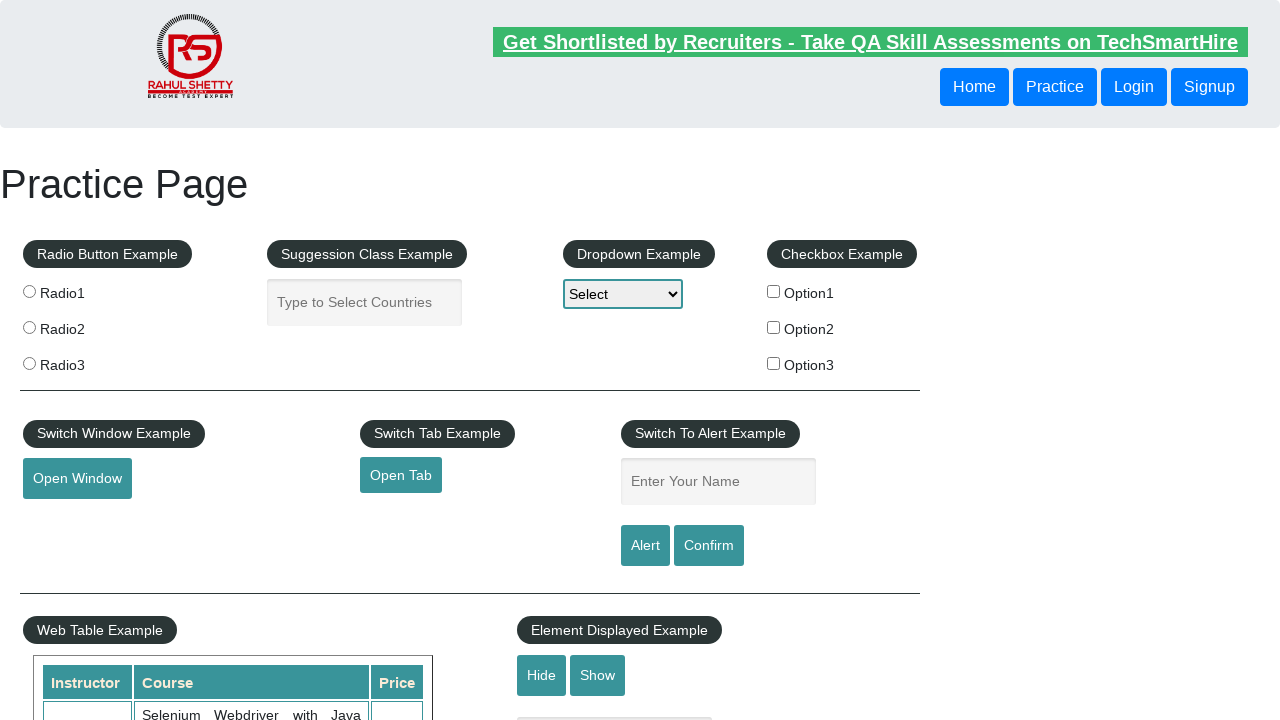

Clicked checkbox 1 of the first two checkboxes at (774, 291) on input[type='checkbox'] >> nth=0
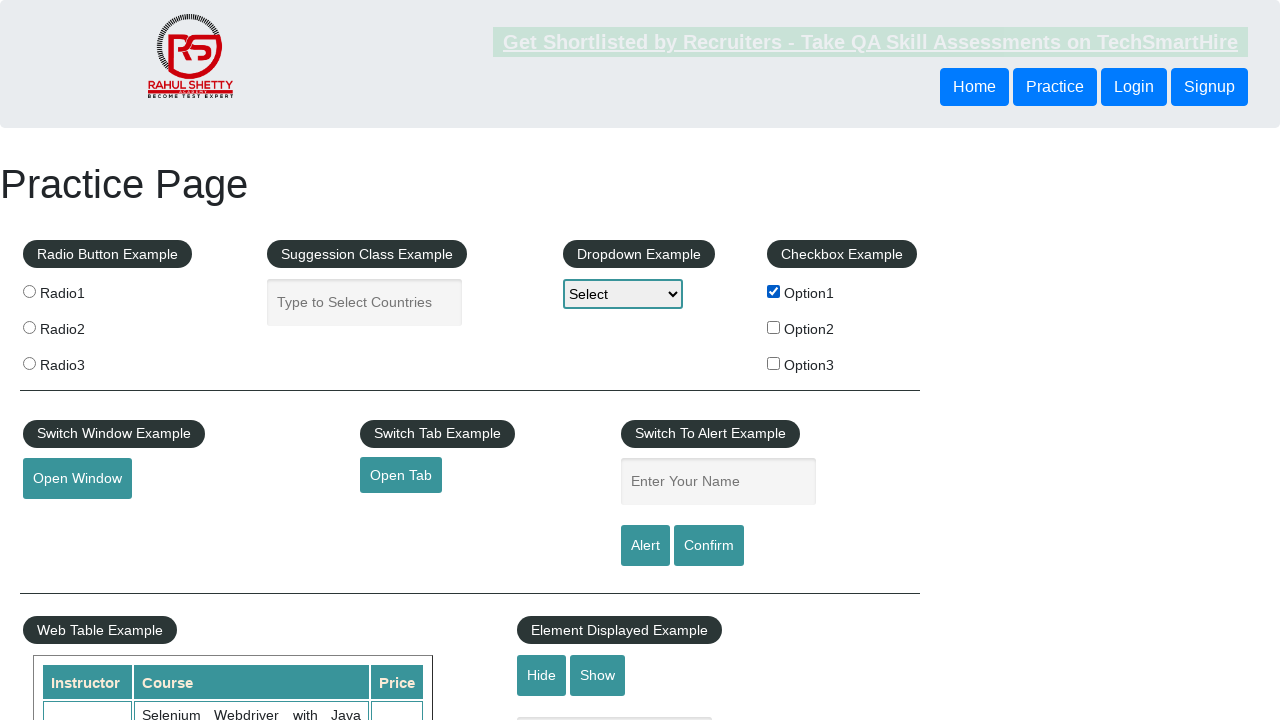

Clicked checkbox 2 of the first two checkboxes at (774, 327) on input[type='checkbox'] >> nth=1
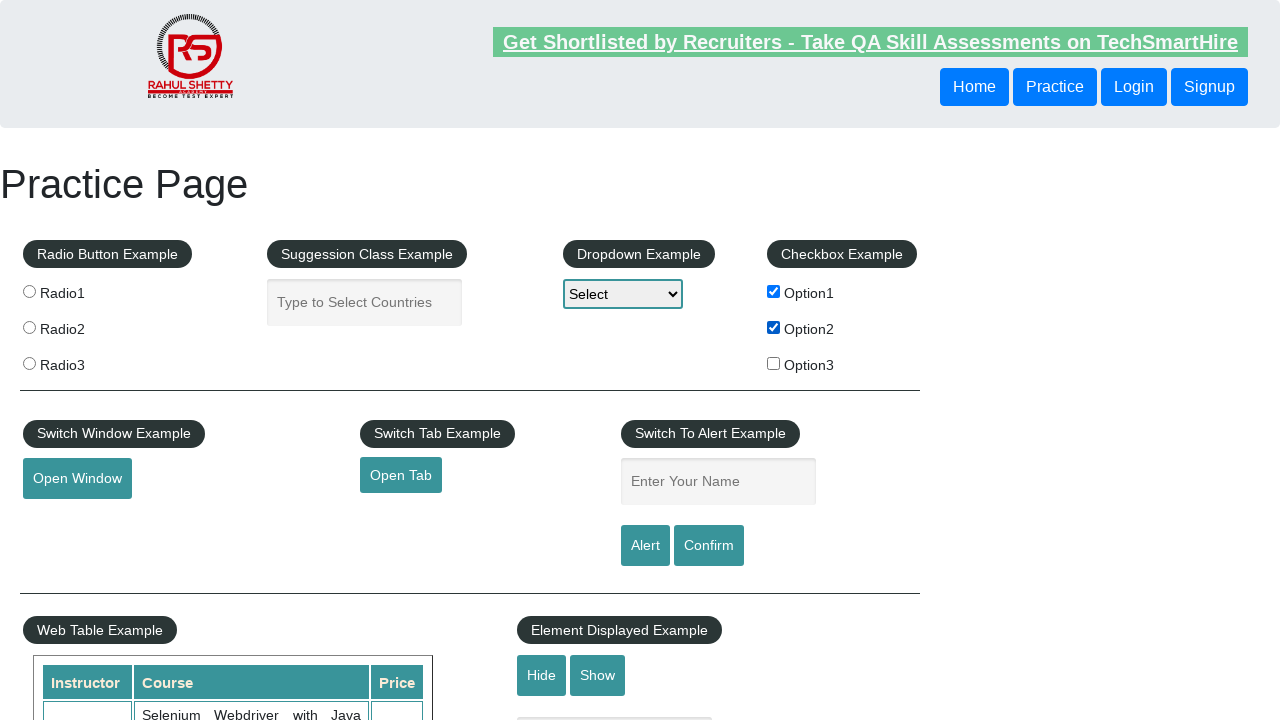

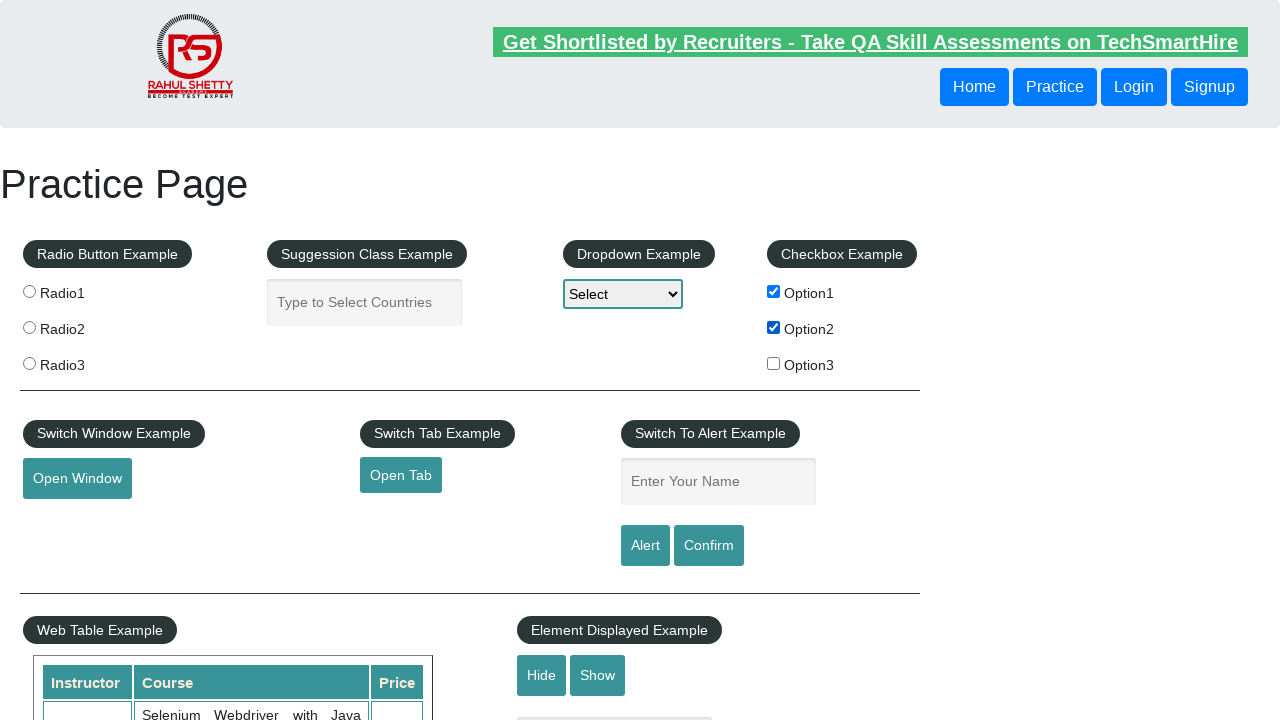